Fills out the name field on a practice webform for learners on the Digital Unite website

Starting URL: https://www.digitalunite.com/practice-webform-learners

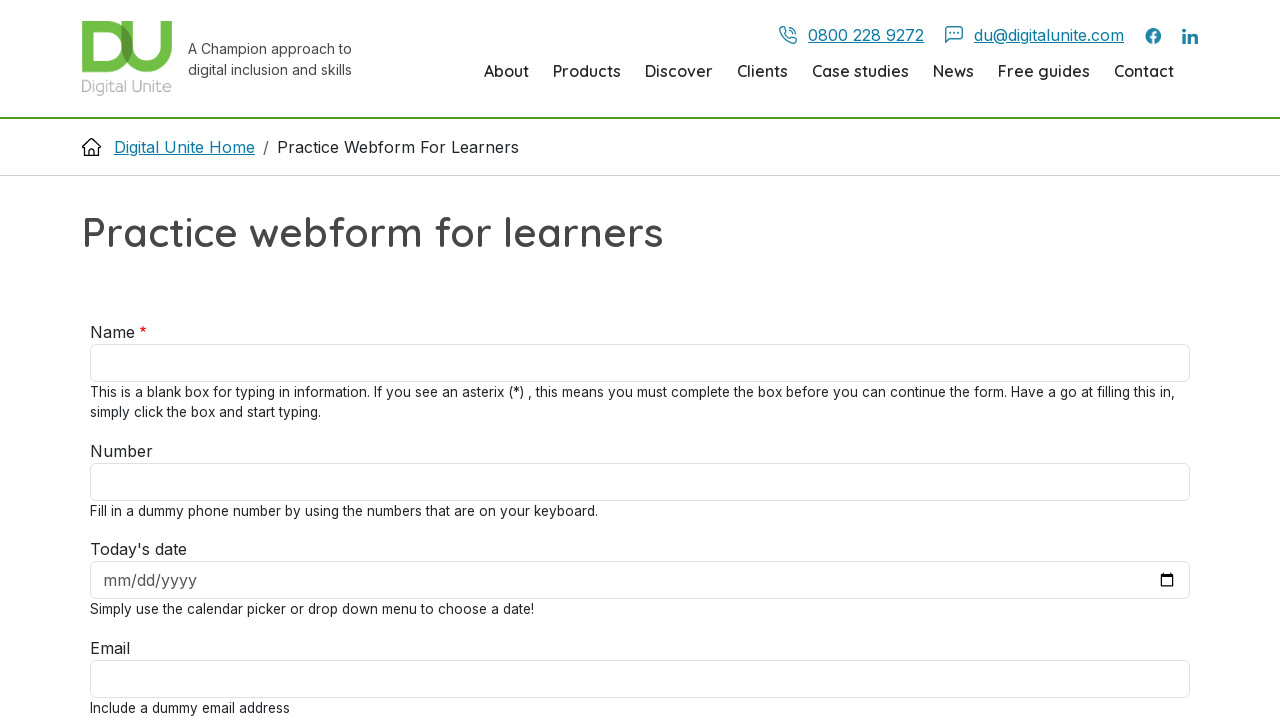

Filled name field with 'Jennifer Martinez' on #edit-name
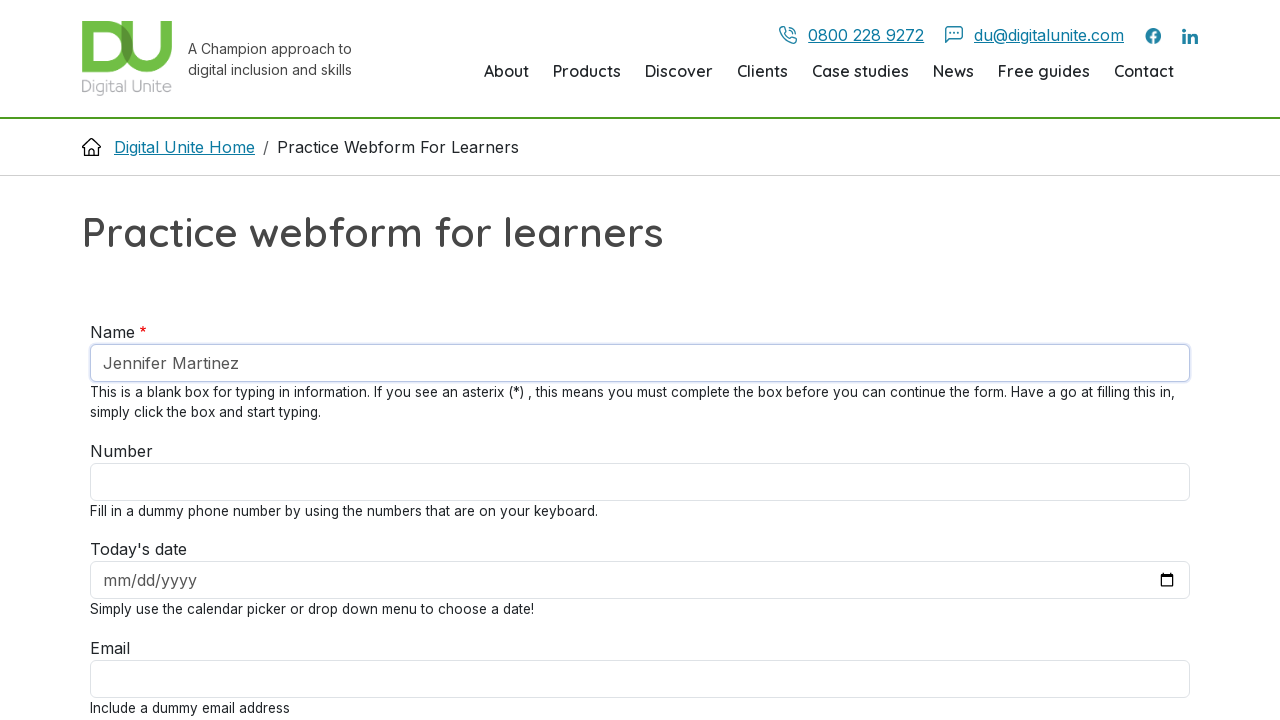

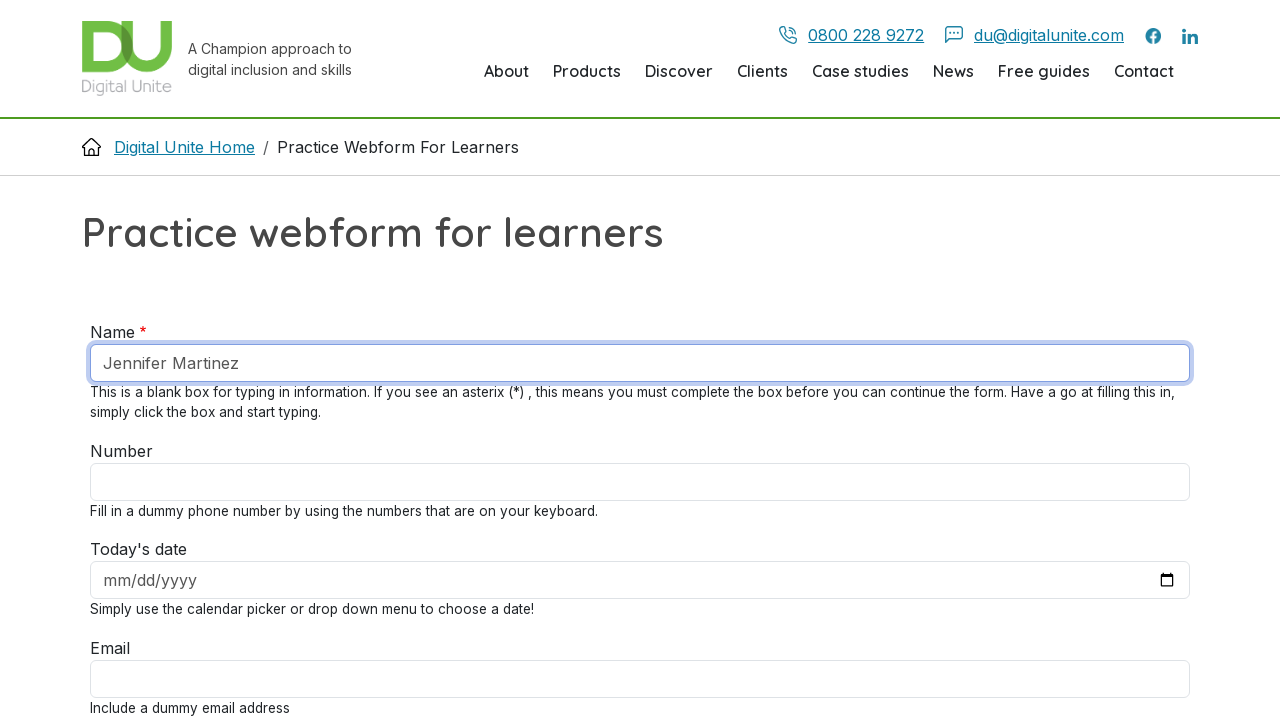